Tests job search functionality on work.ua by entering "python" as a search term, clearing the region field, and submitting the search form to view results

Starting URL: https://www.work.ua/

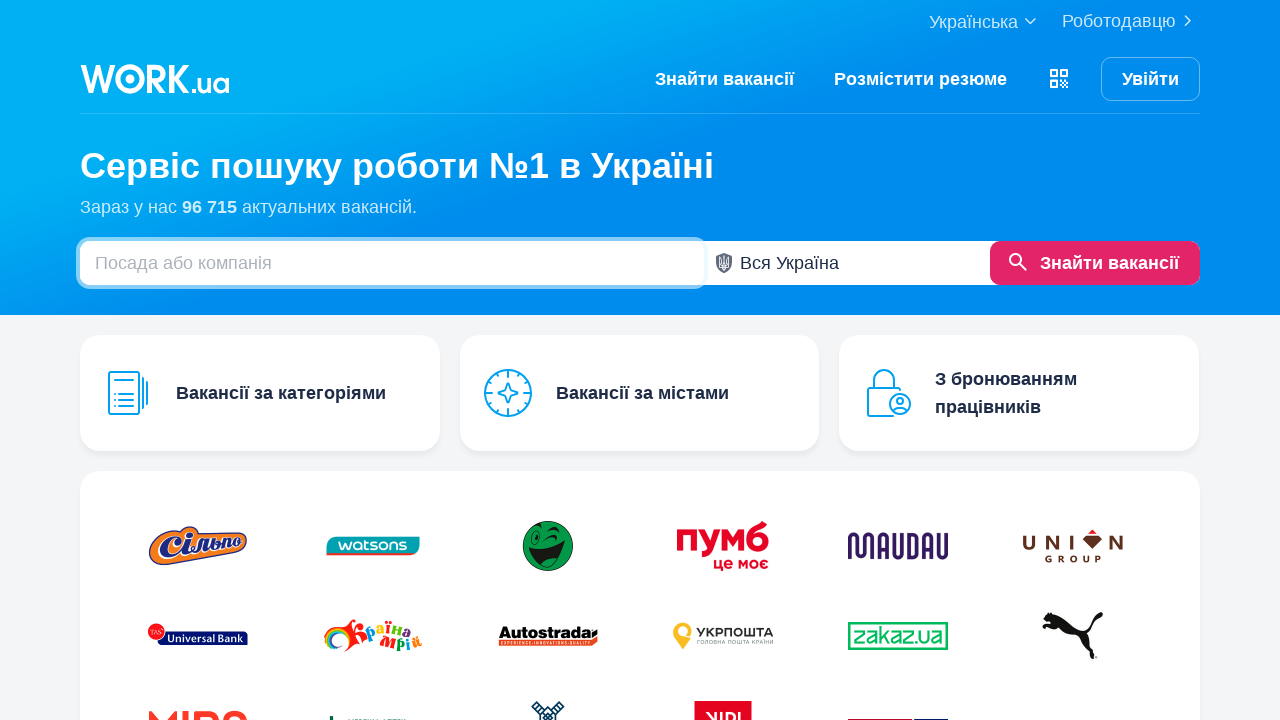

Filled search field with 'python' job query on #search
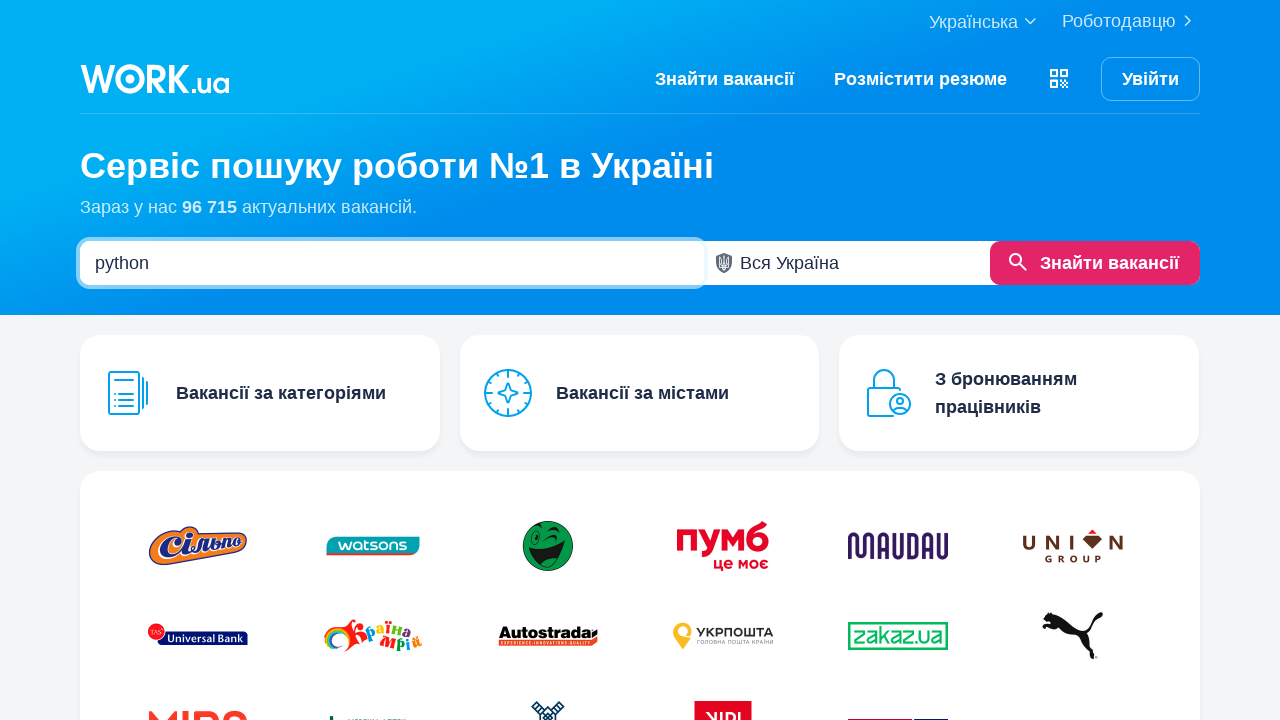

Cleared the region field on .js-main-region
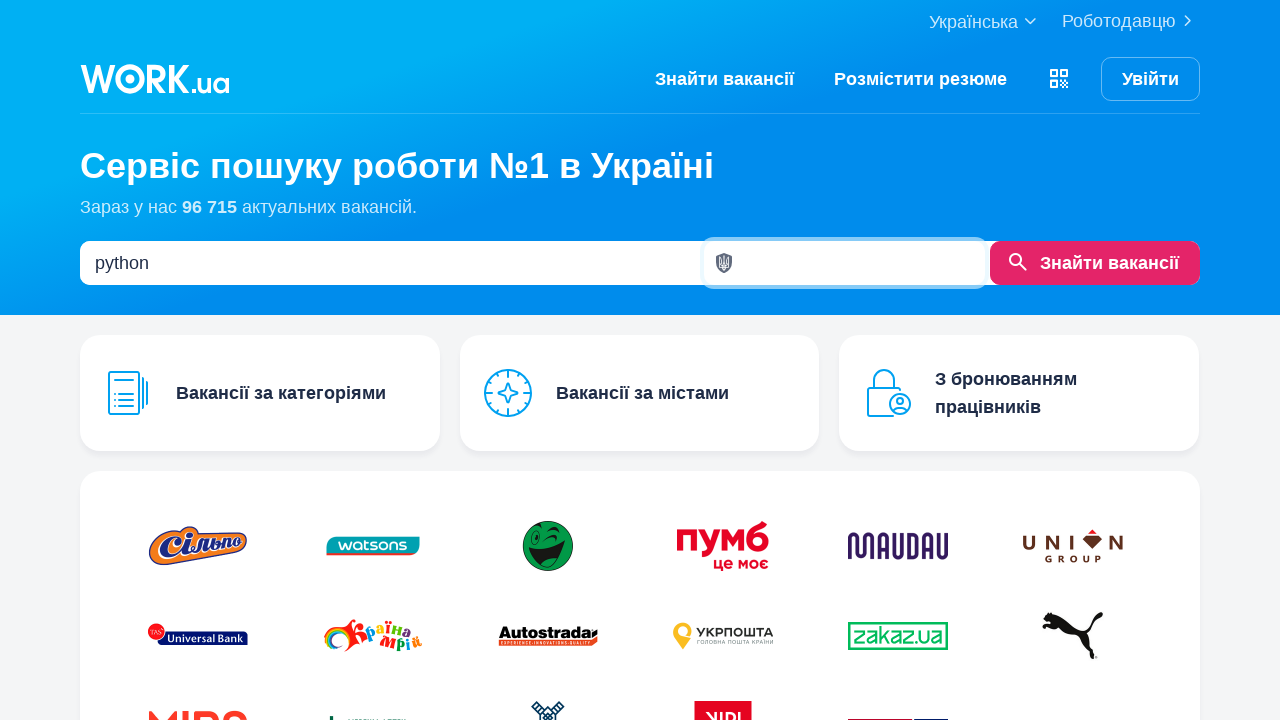

Clicked the search button to submit the job search at (1095, 263) on #sm-but
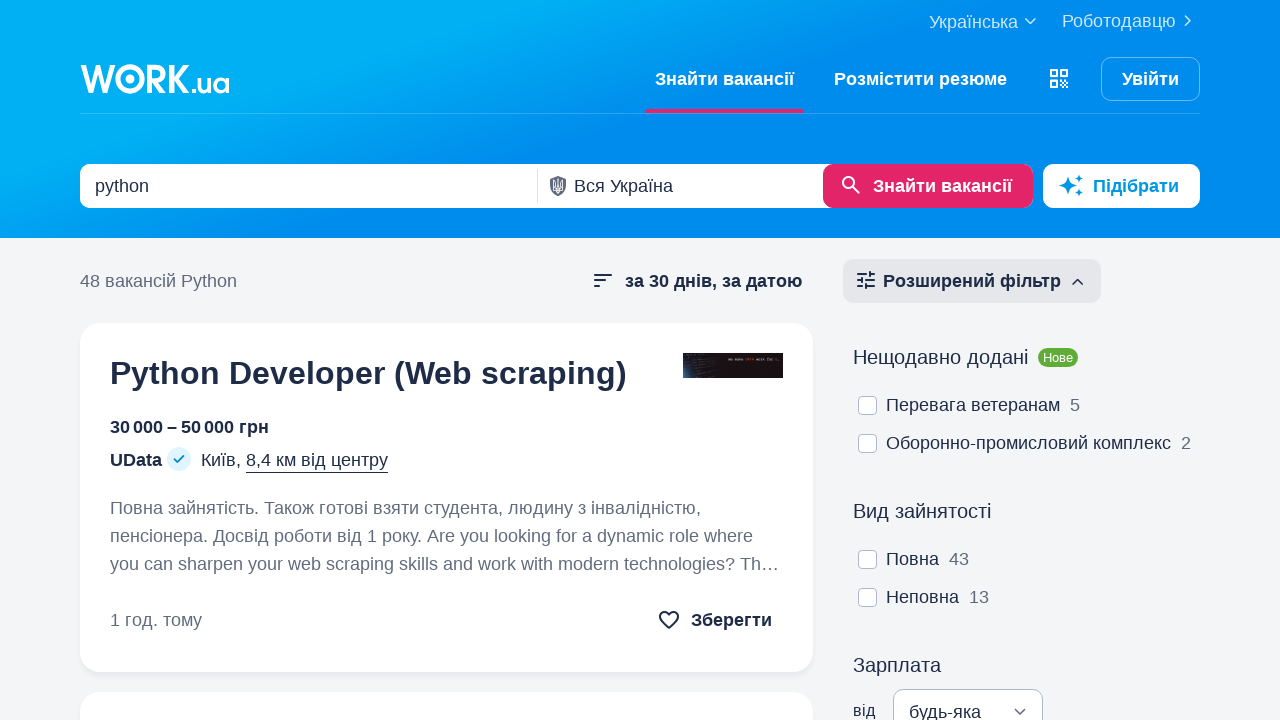

Waited for network to become idle - search results loading complete
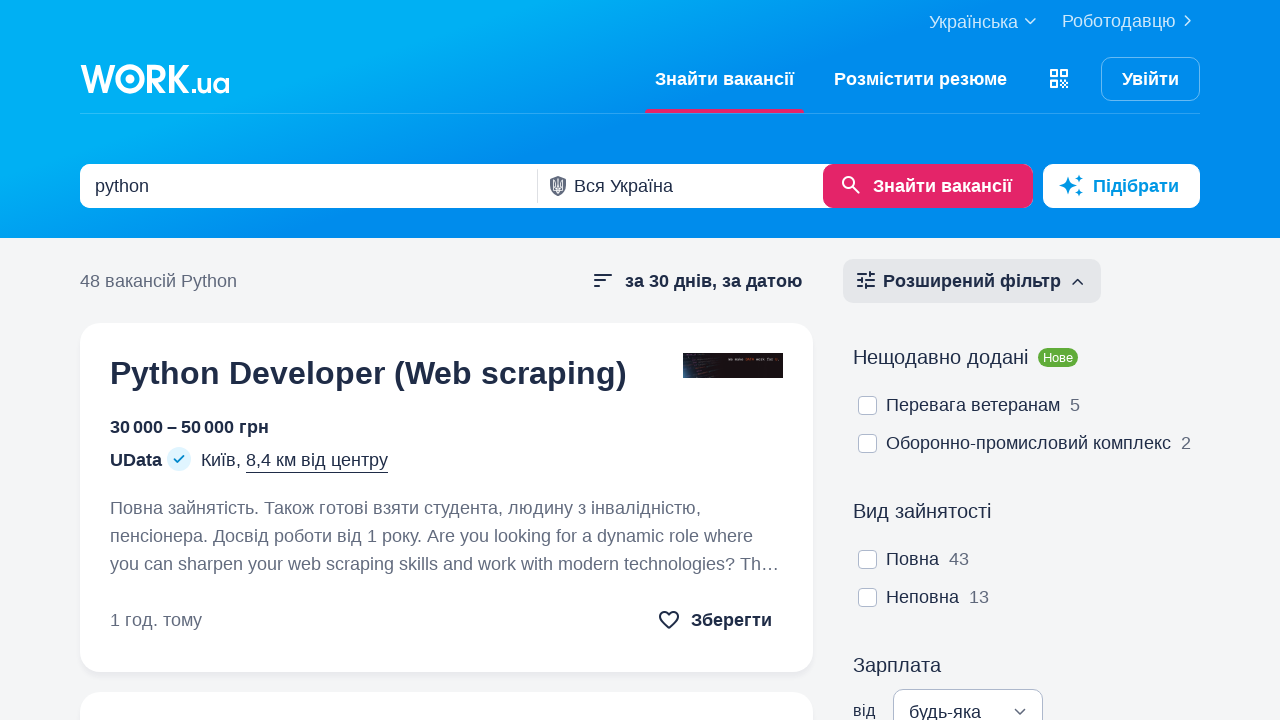

Verified job listings are displayed in the results list
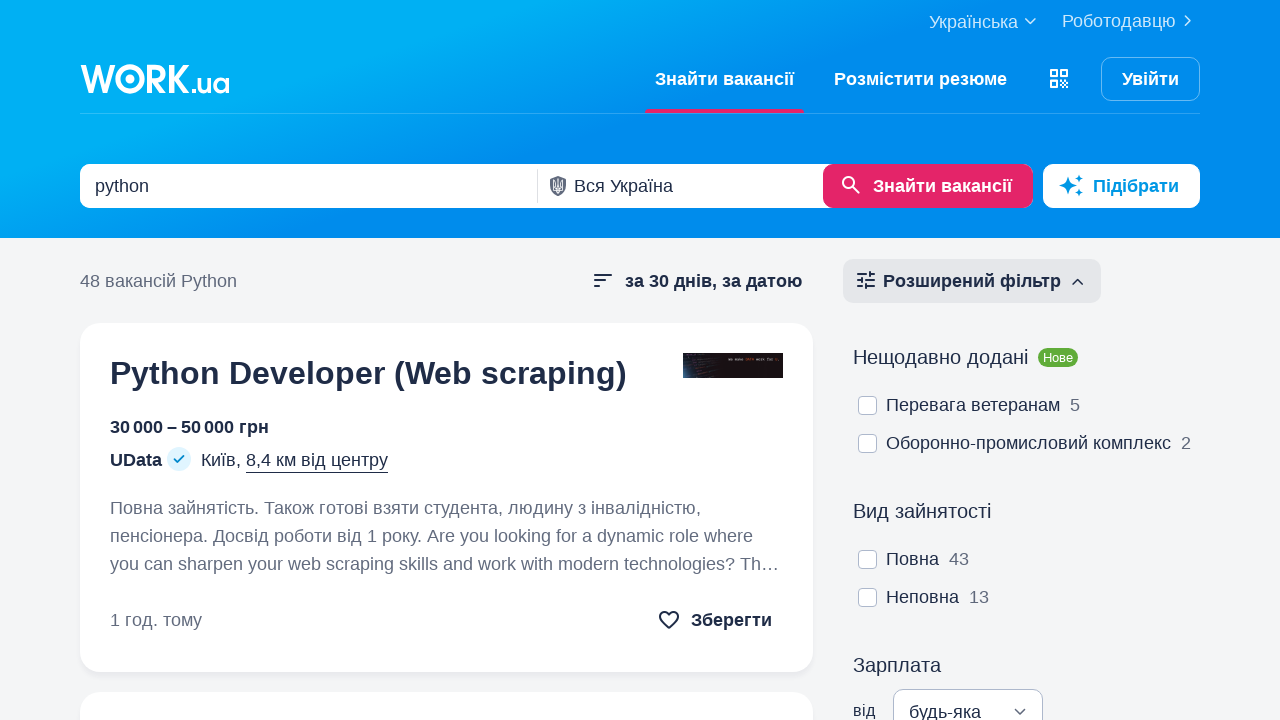

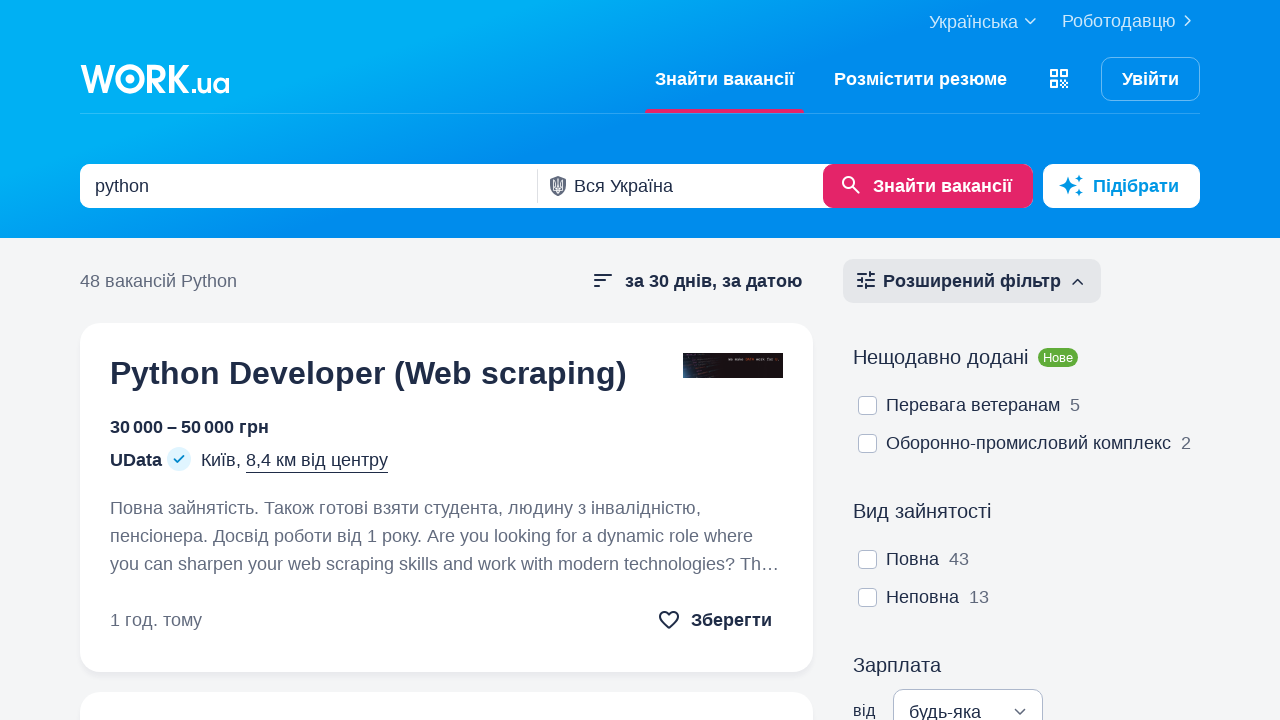